Tests alert handling by clicking a button that triggers an alert and then accepting it

Starting URL: http://omayo.blogspot.com/

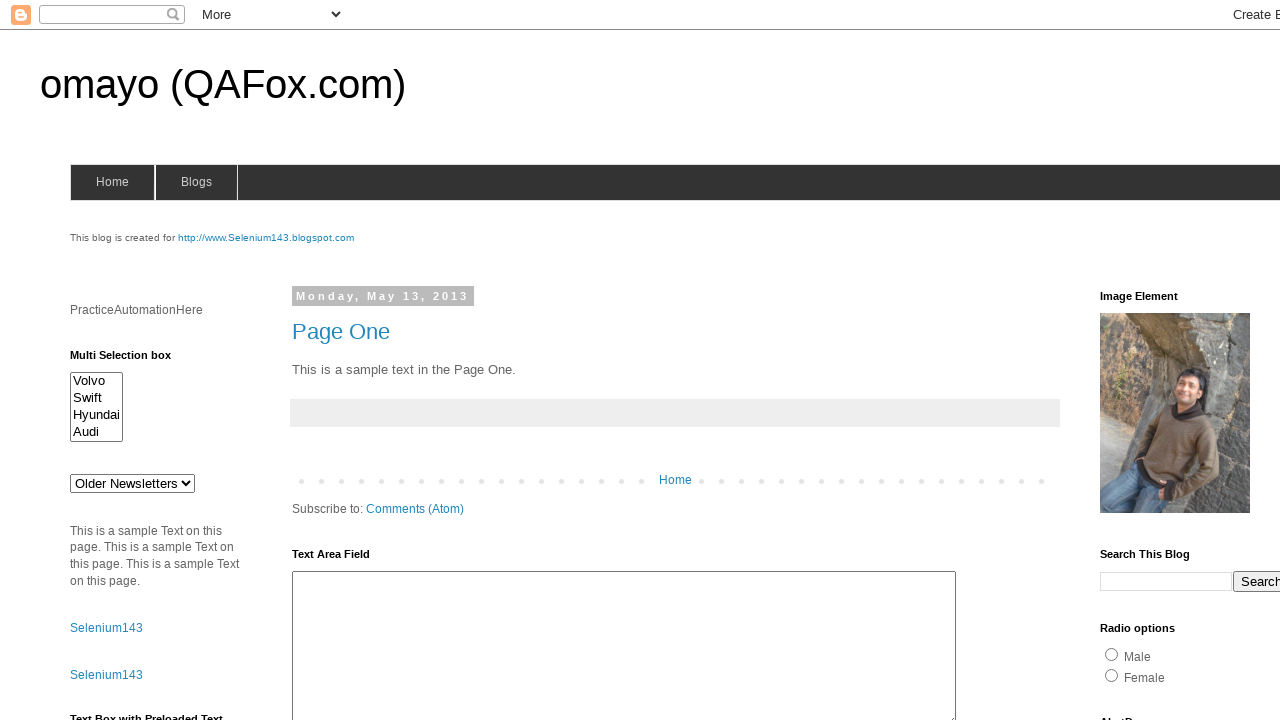

Clicked button to trigger alert at (1154, 361) on #alert1
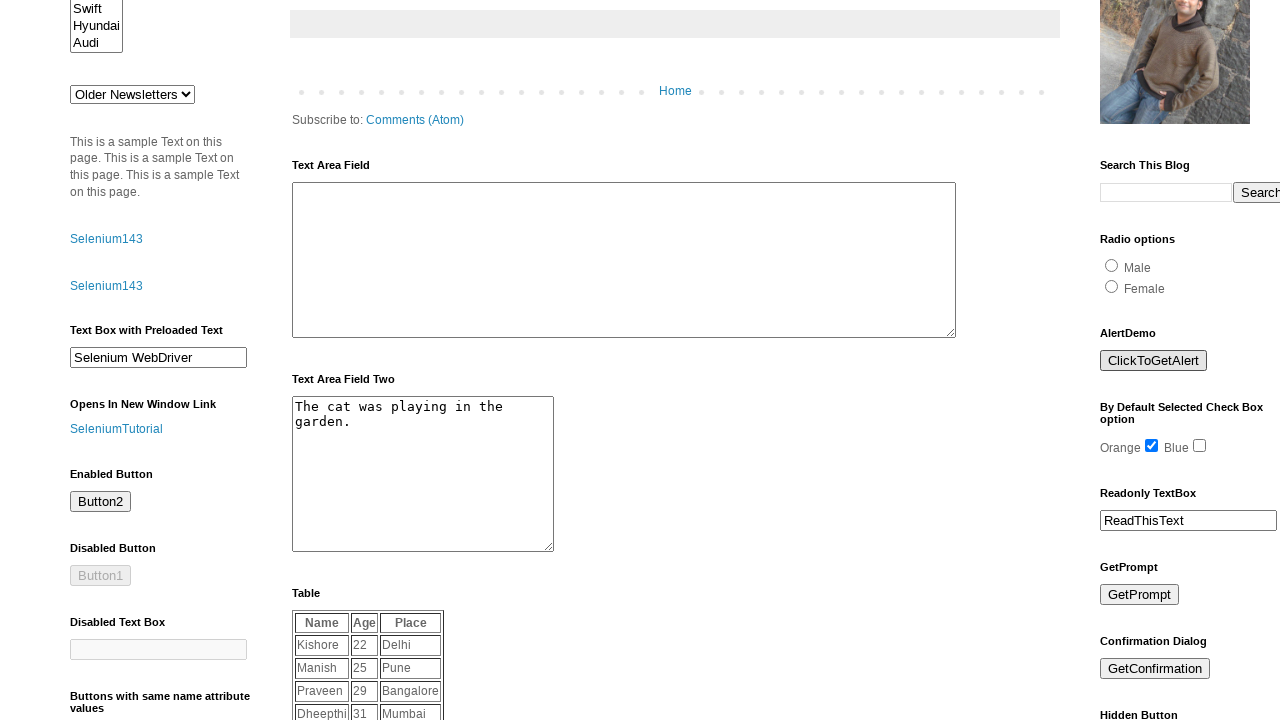

Set up alert dialog handler to accept alerts
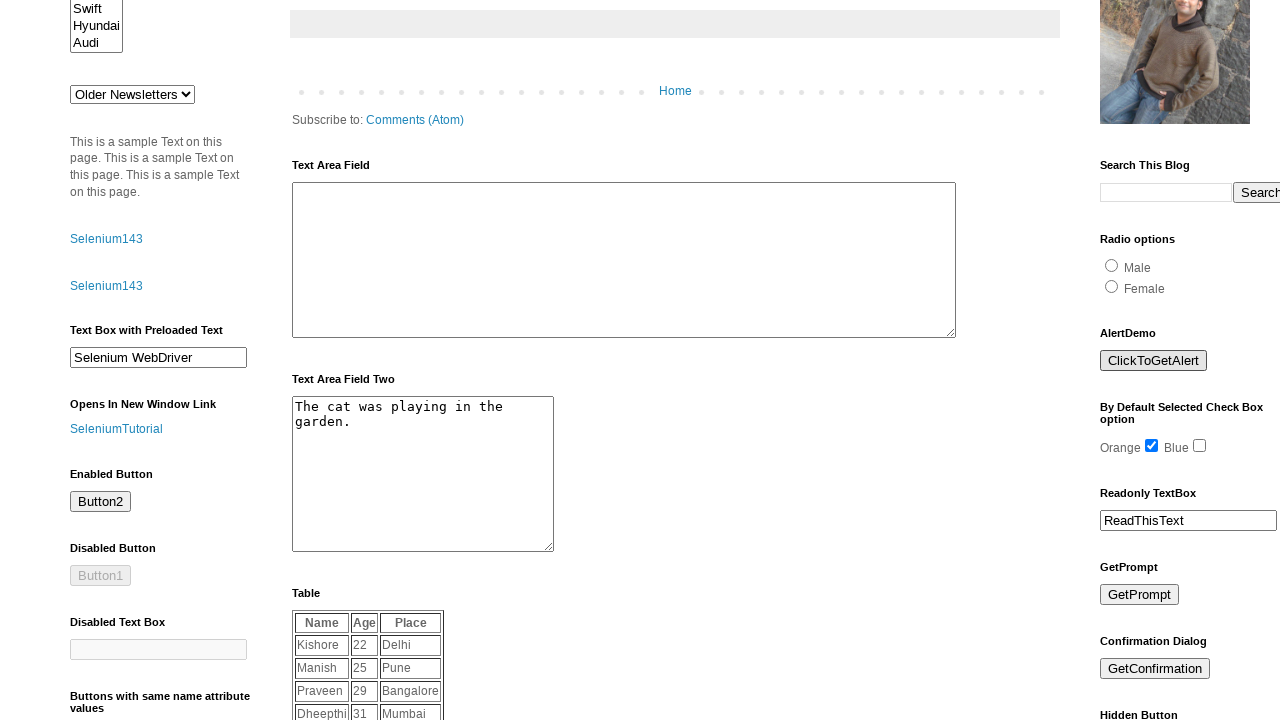

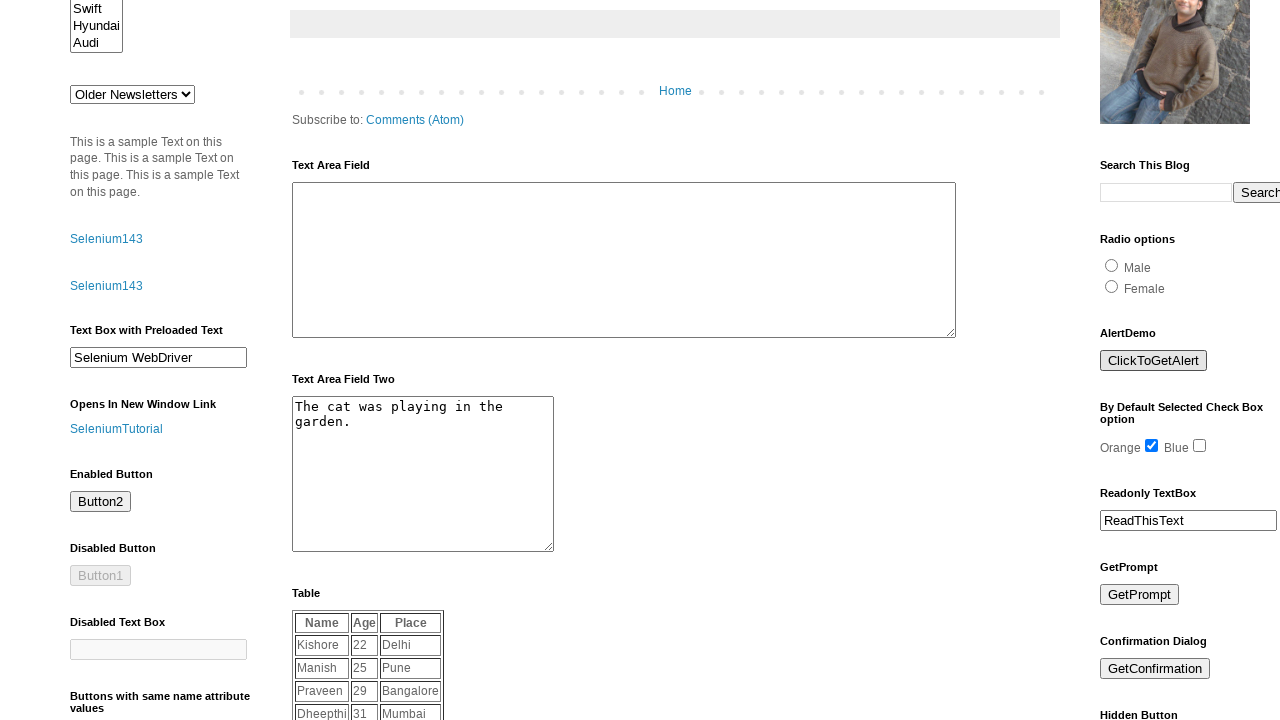